Tests accepting a JavaScript alert by clicking the first button, accepting the alert, and verifying the result message shows successful click.

Starting URL: https://the-internet.herokuapp.com/javascript_alerts

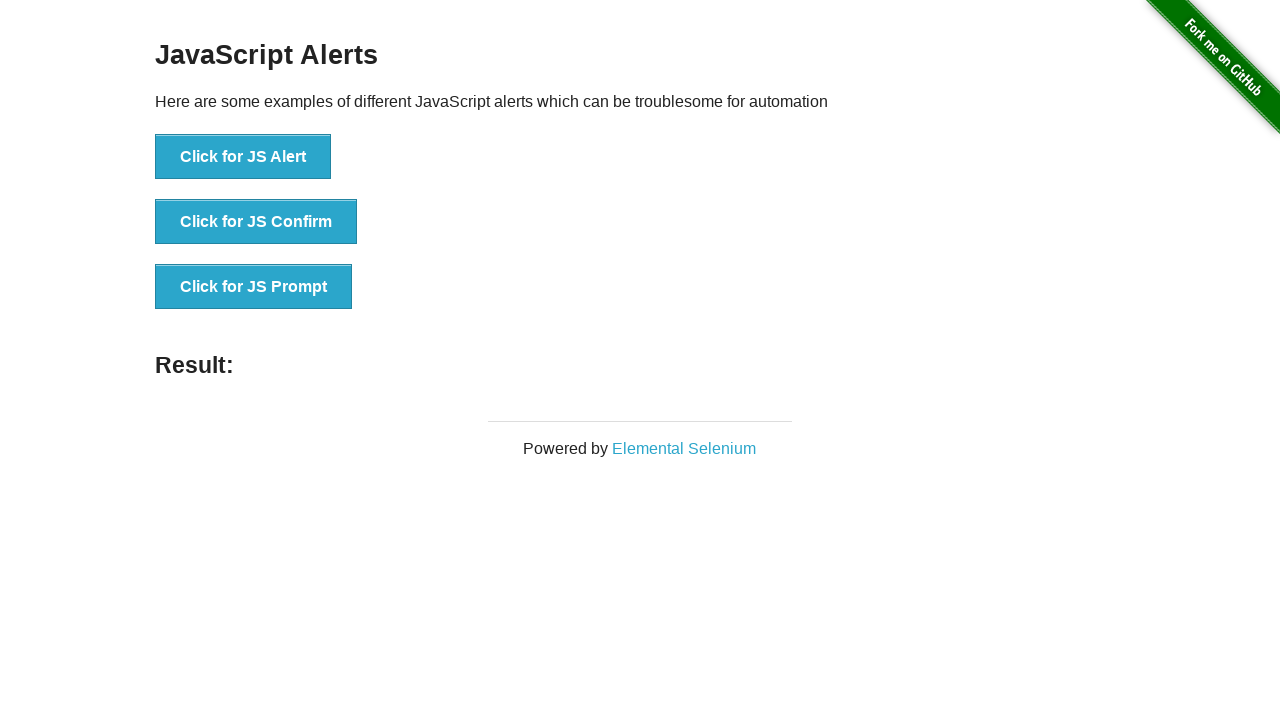

Clicked the 'Click for JS Alert' button at (243, 157) on xpath=//*[text()='Click for JS Alert']
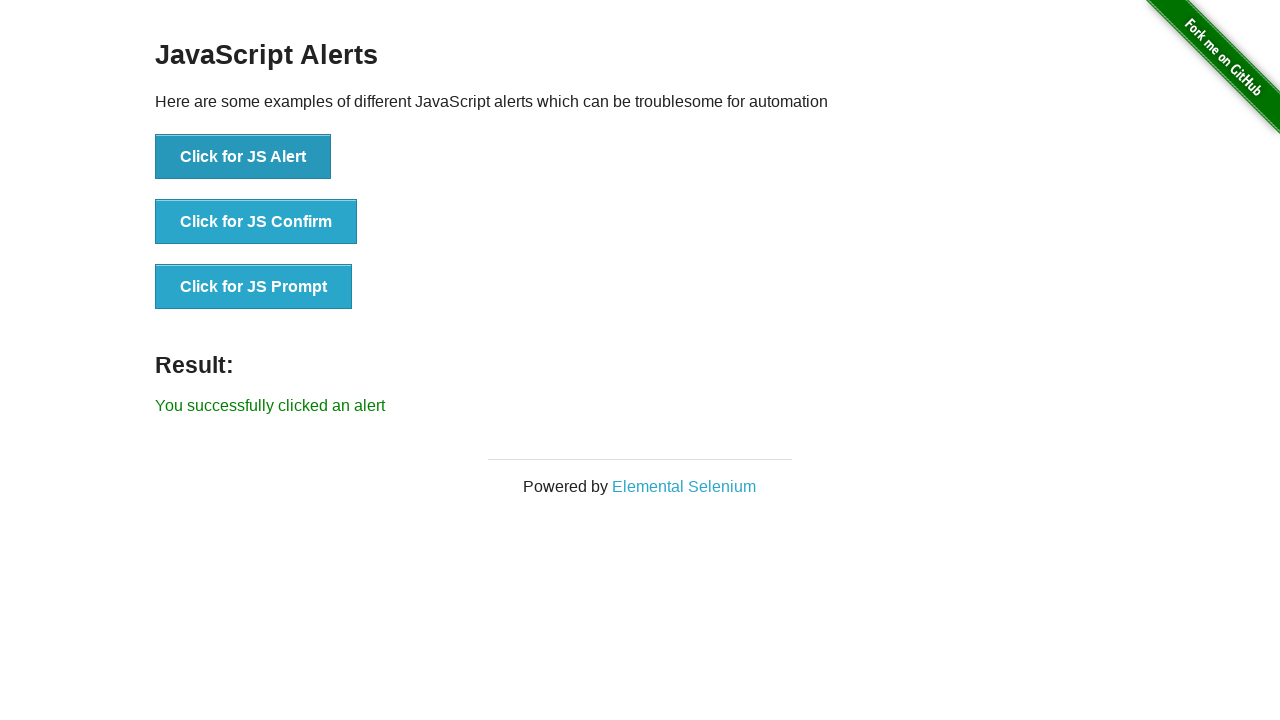

Set up dialog handler to accept alerts
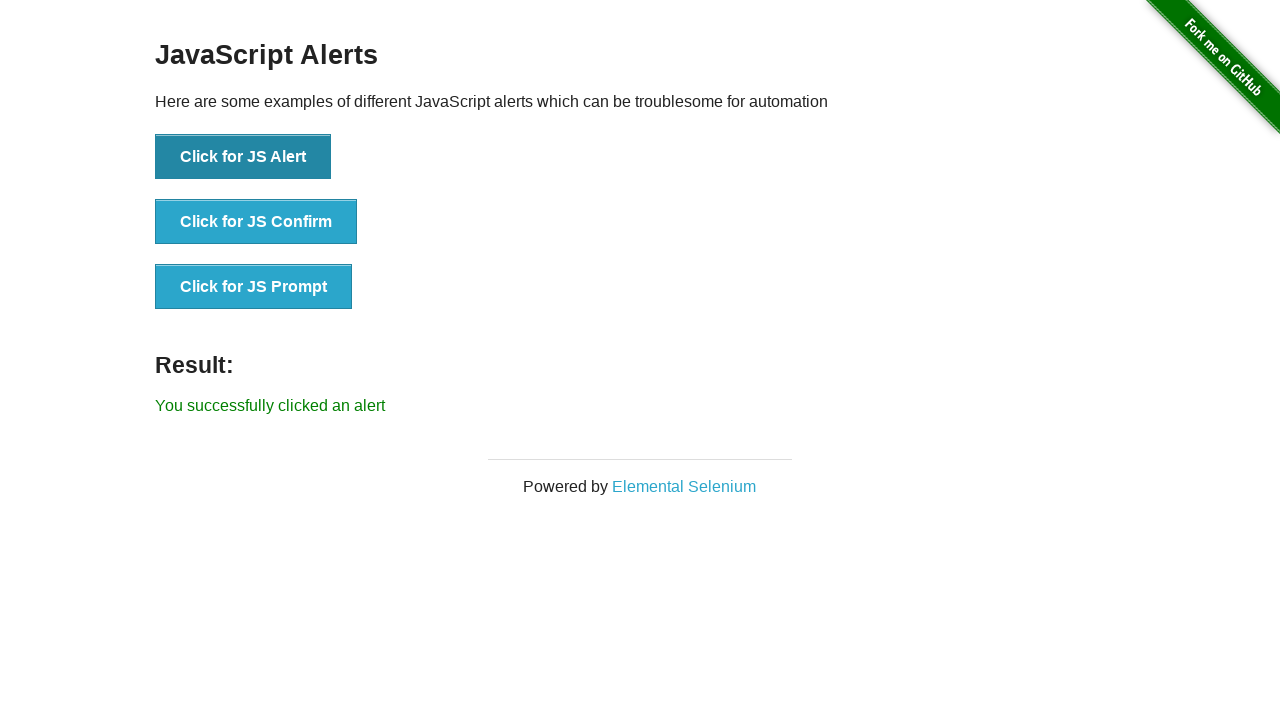

Clicked the 'Click for JS Alert' button again to trigger alert at (243, 157) on xpath=//*[text()='Click for JS Alert']
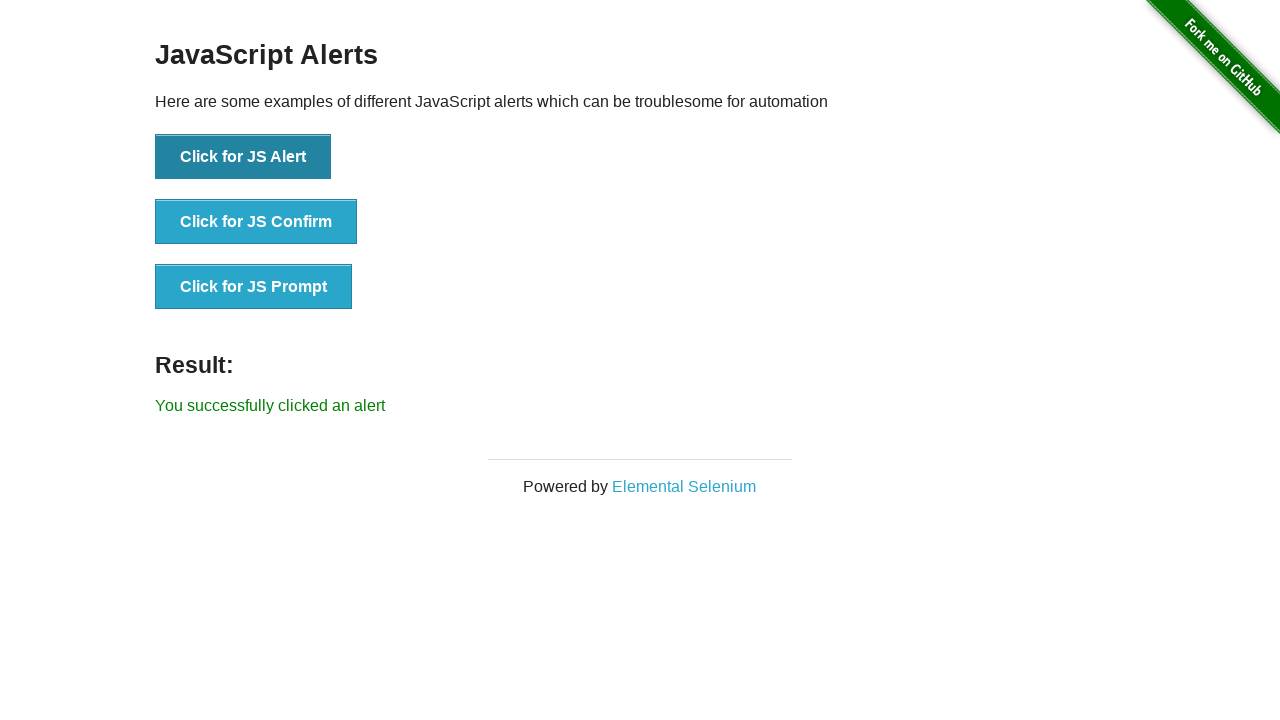

Result message element loaded
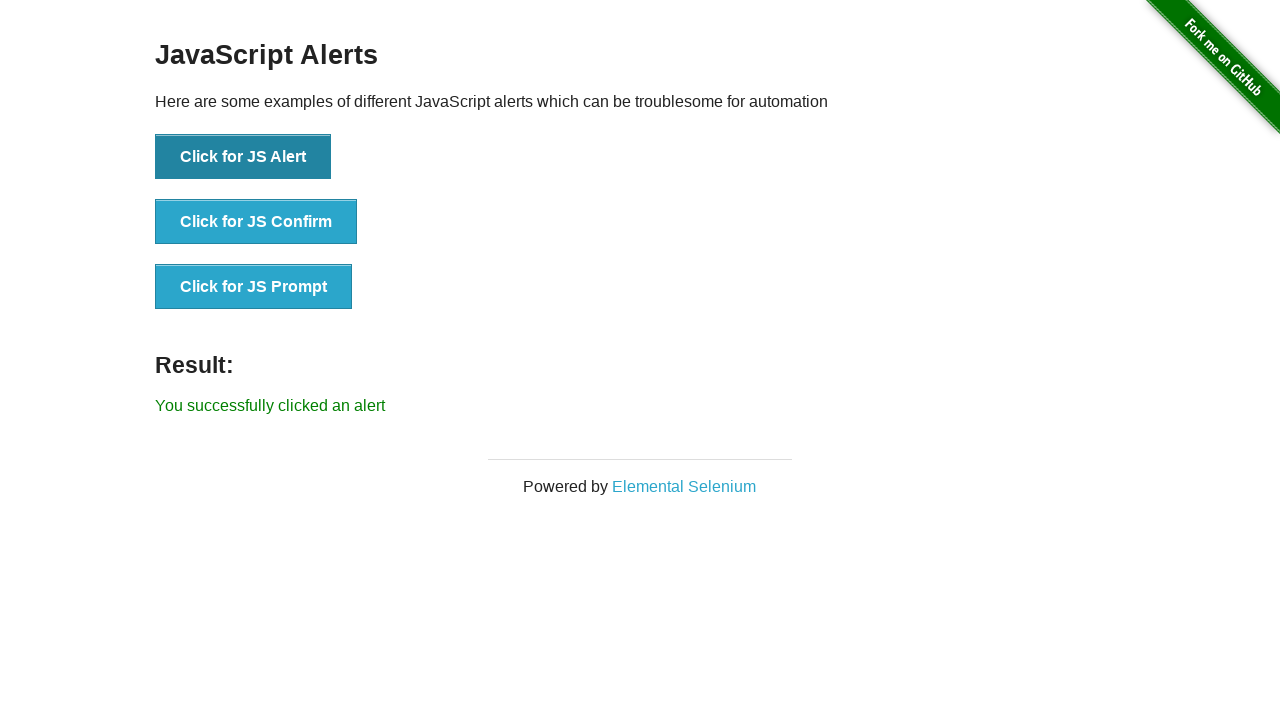

Retrieved result text: 'You successfully clicked an alert'
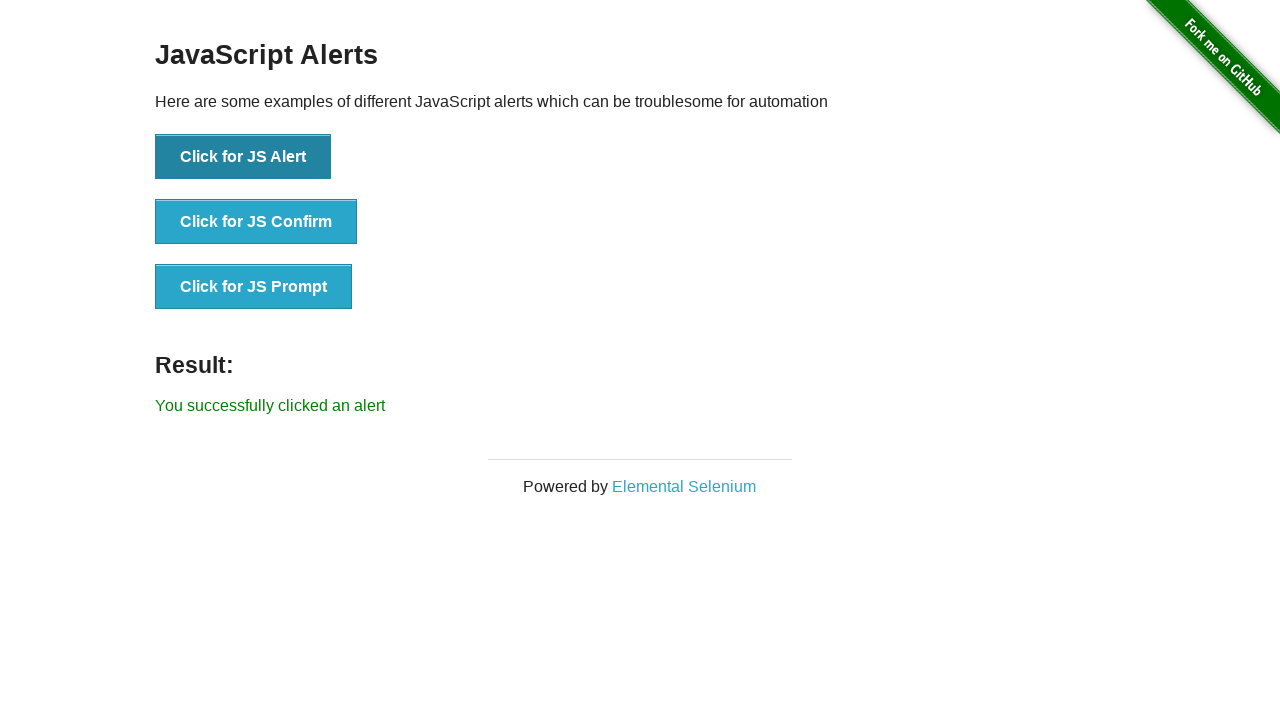

Verified result message shows successful alert acceptance
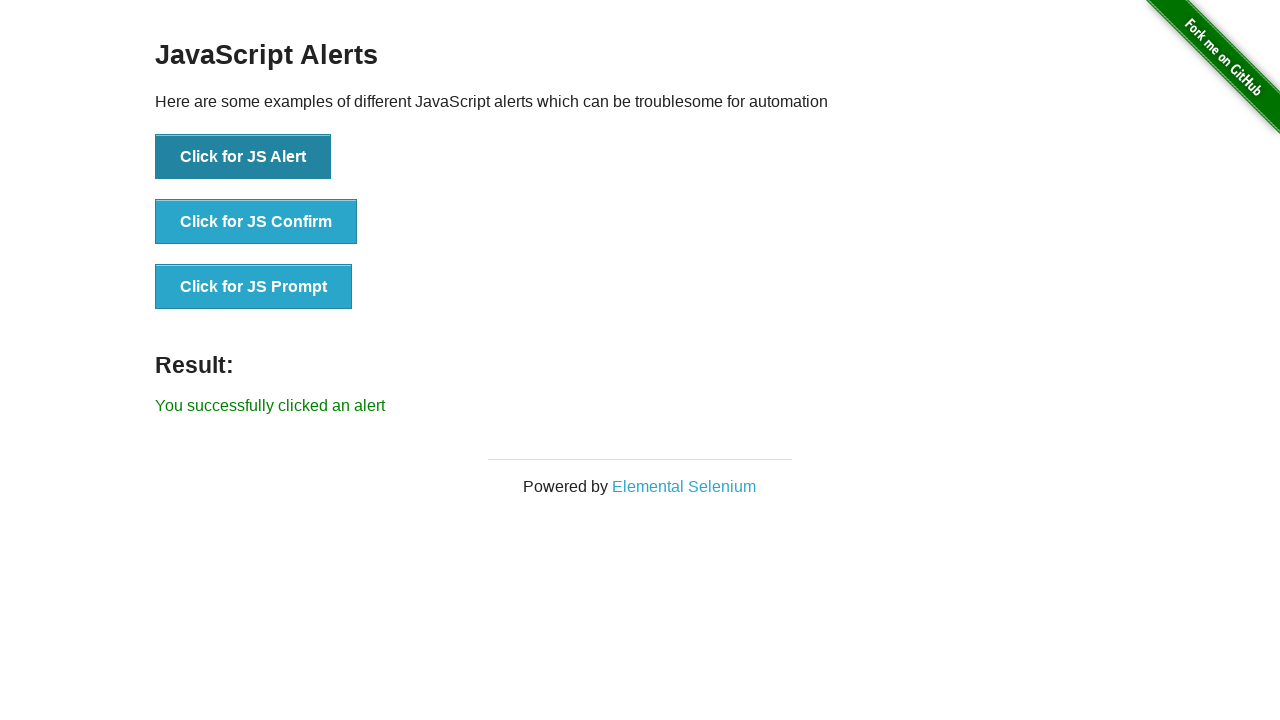

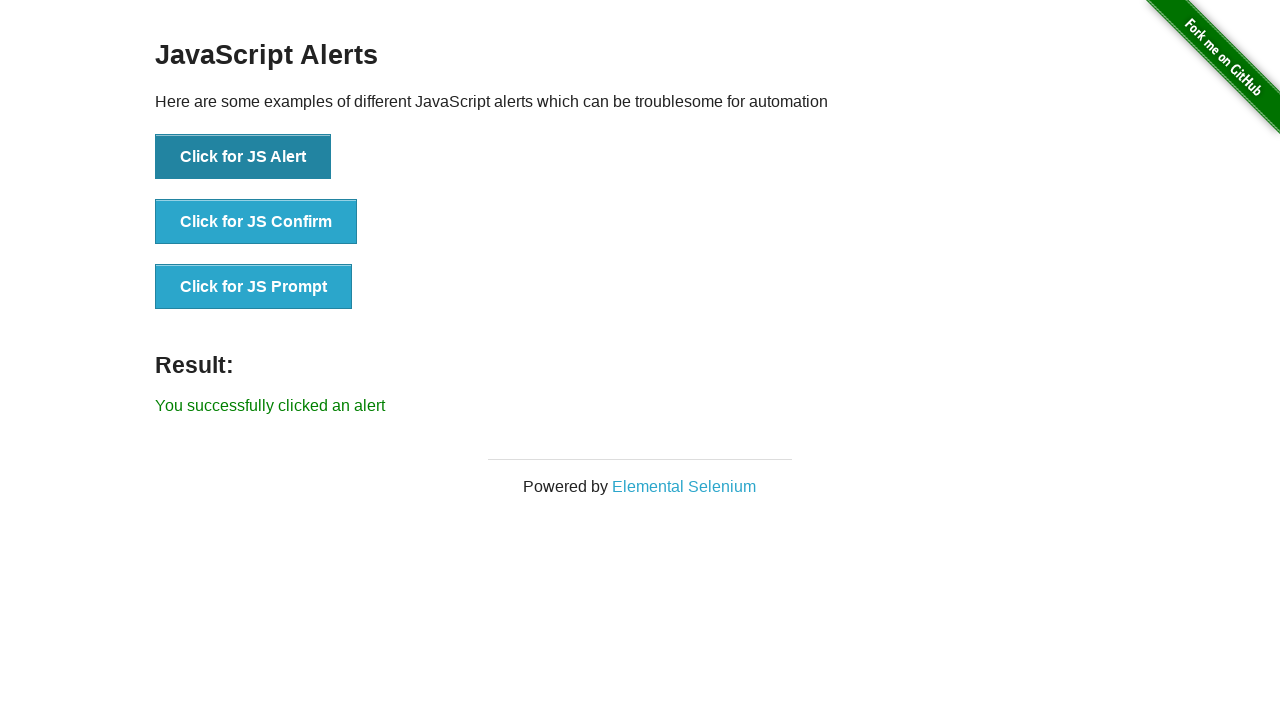